Opens the AngularJS homepage and verifies the page loads successfully

Starting URL: https://angularjs.org

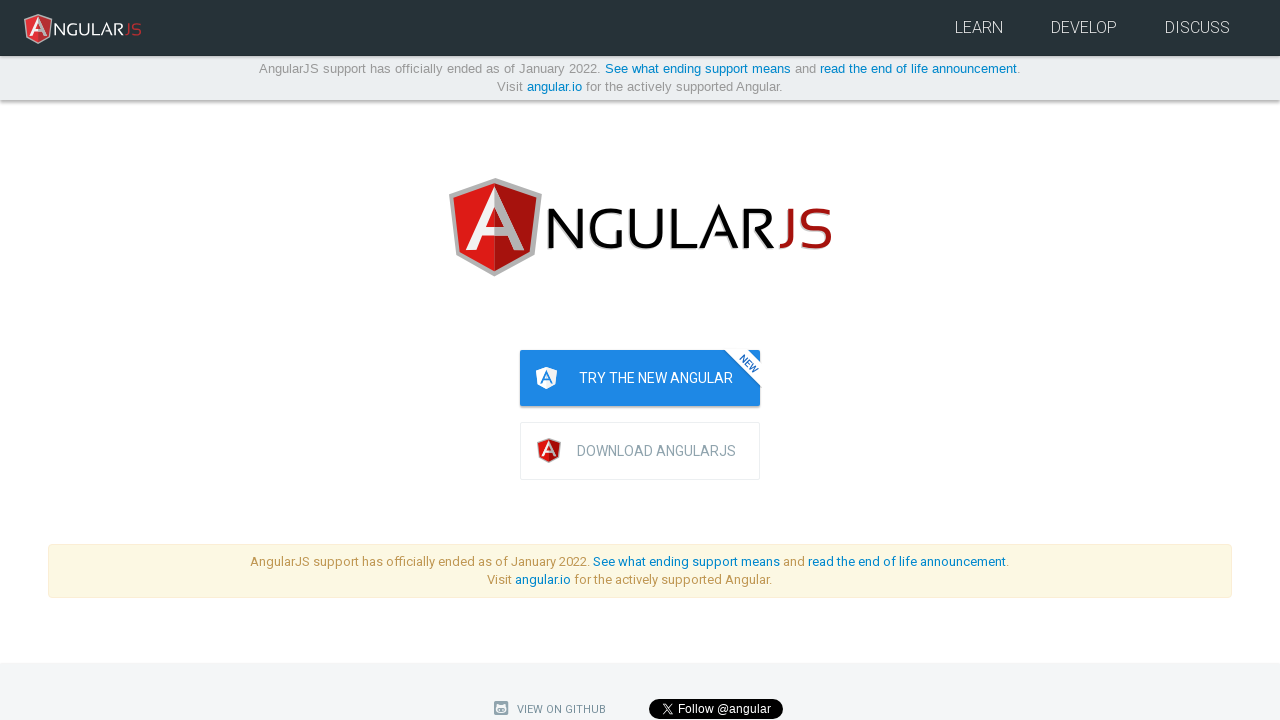

Navigated to AngularJS homepage
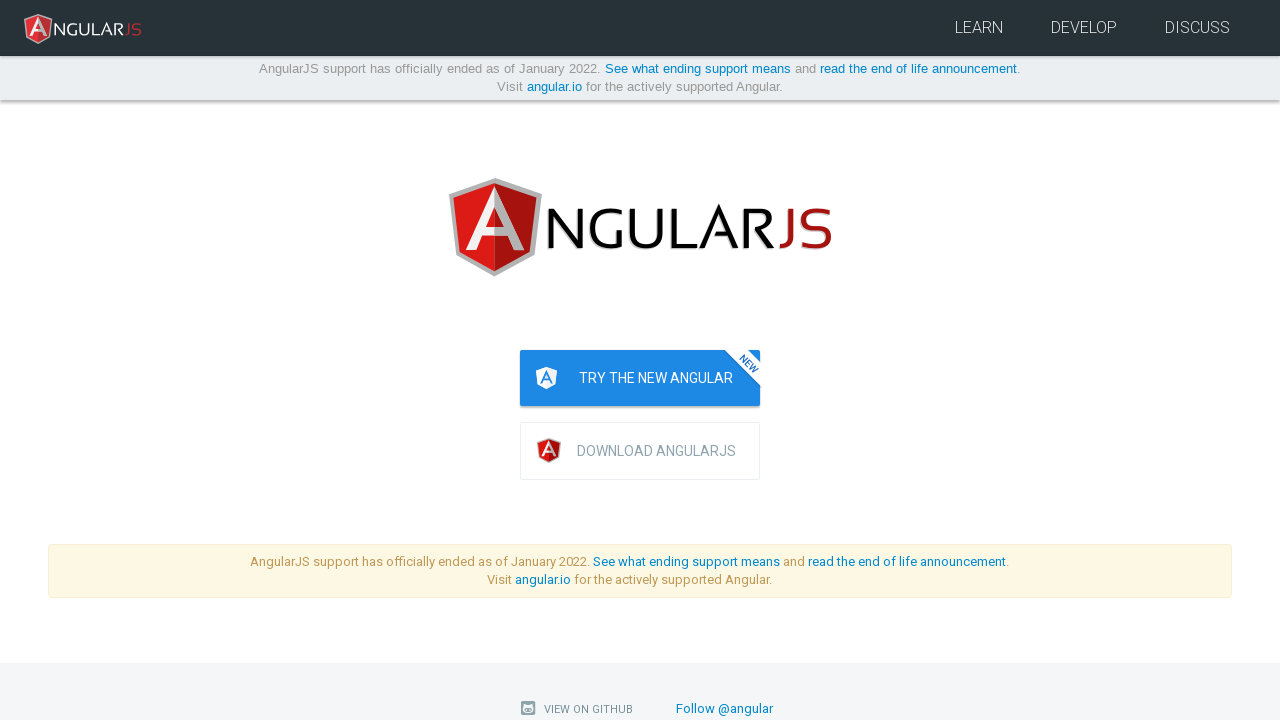

Page body element loaded
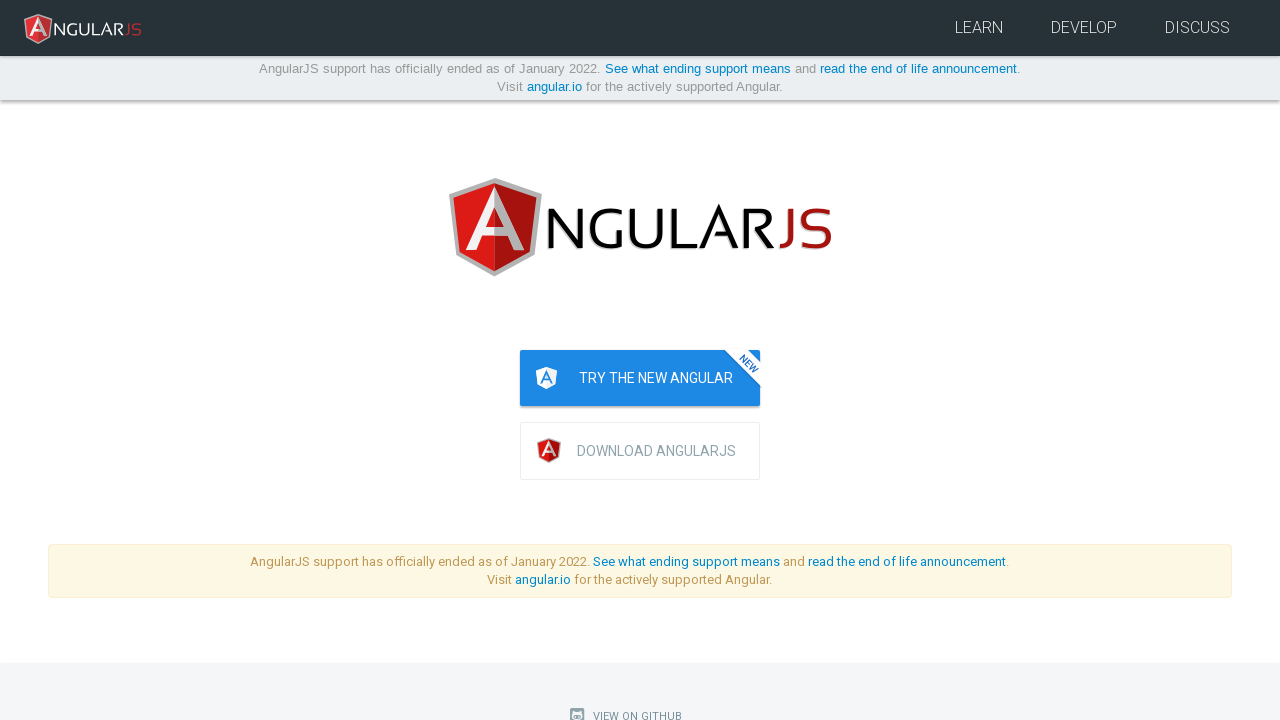

AngularJS homepage link verified and page loaded successfully
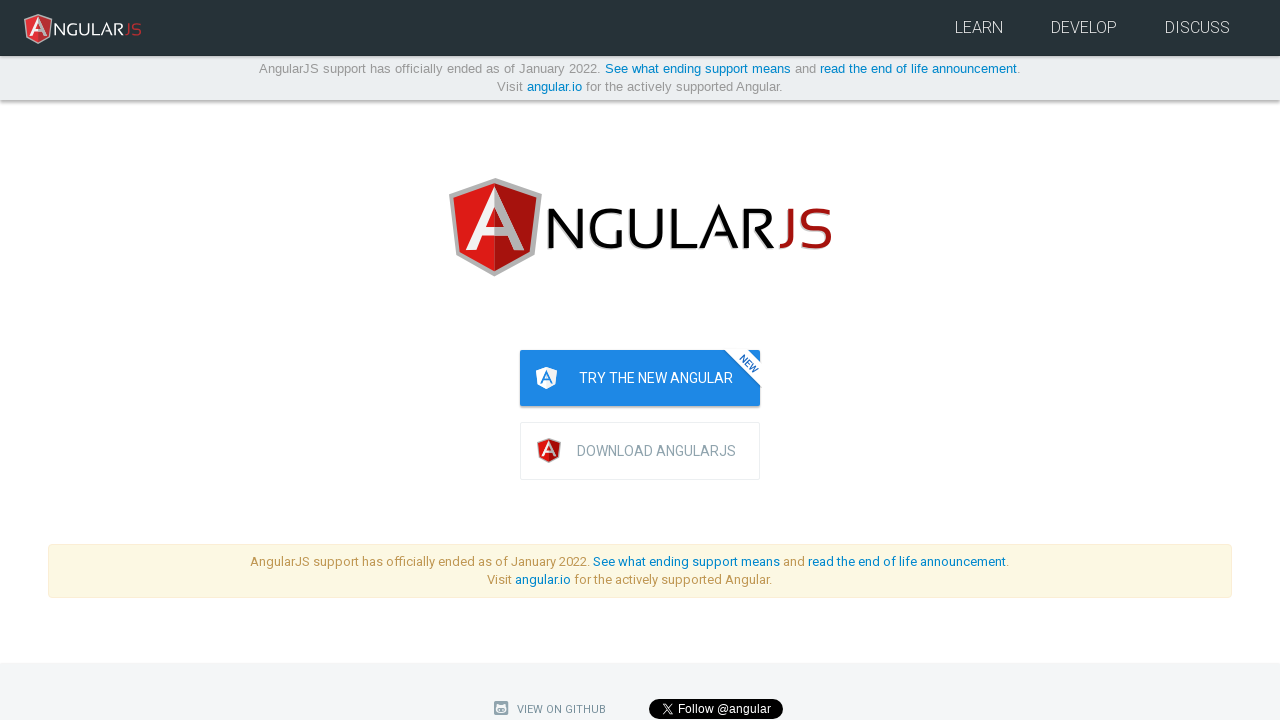

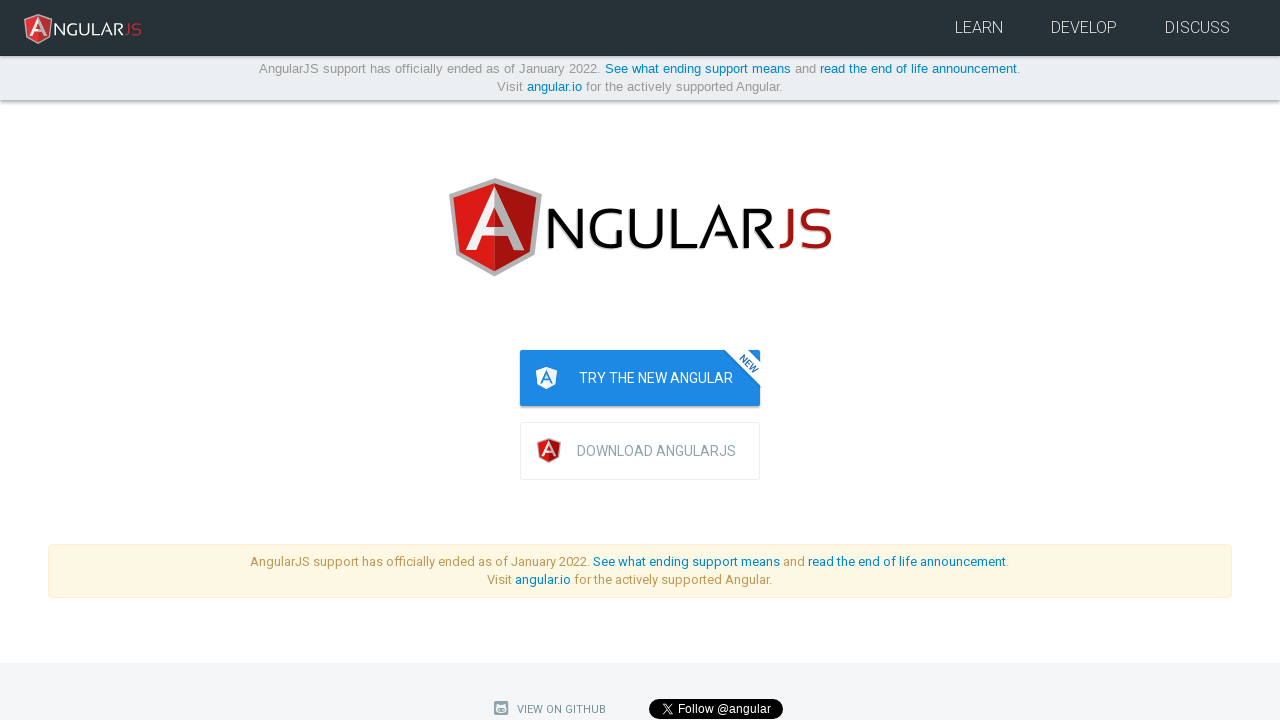